Tests date picker functionality by selecting a specific date (October 24, 1995) from dropdown-based date picker

Starting URL: https://www.dummyticket.com/dummy-ticket-for-visa-application/

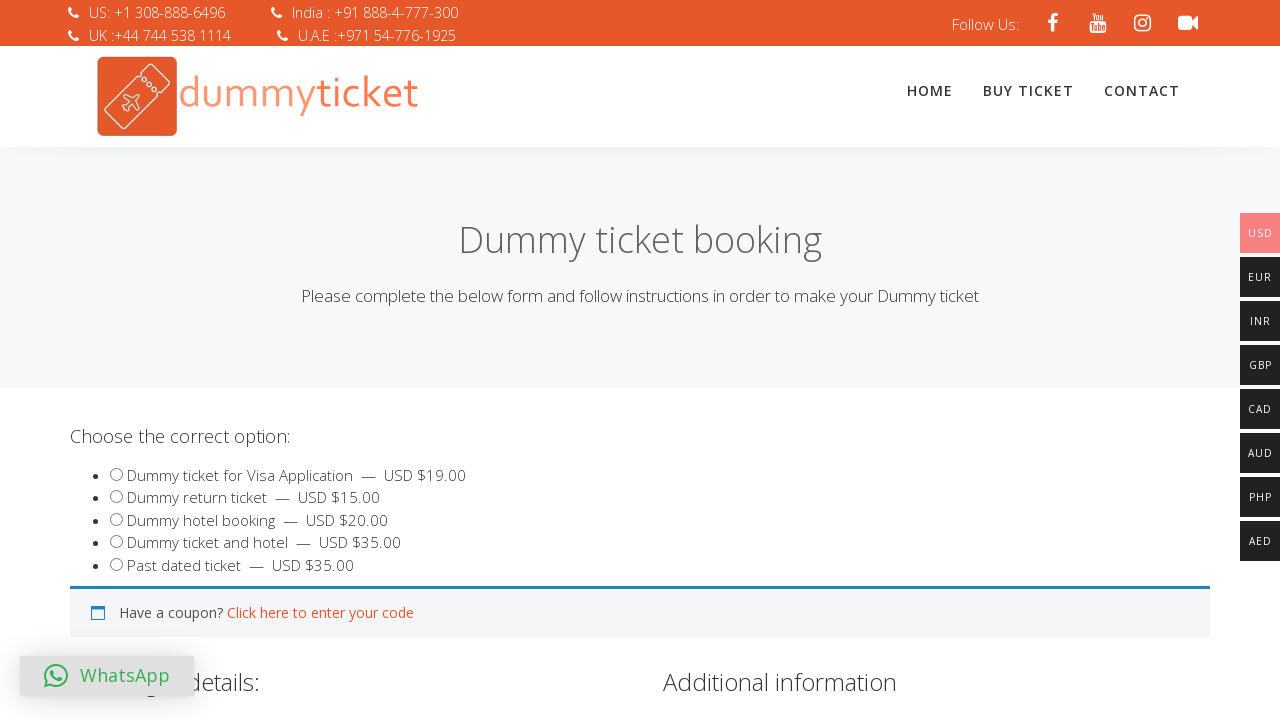

Clicked on date picker input field at (344, 360) on input#dob
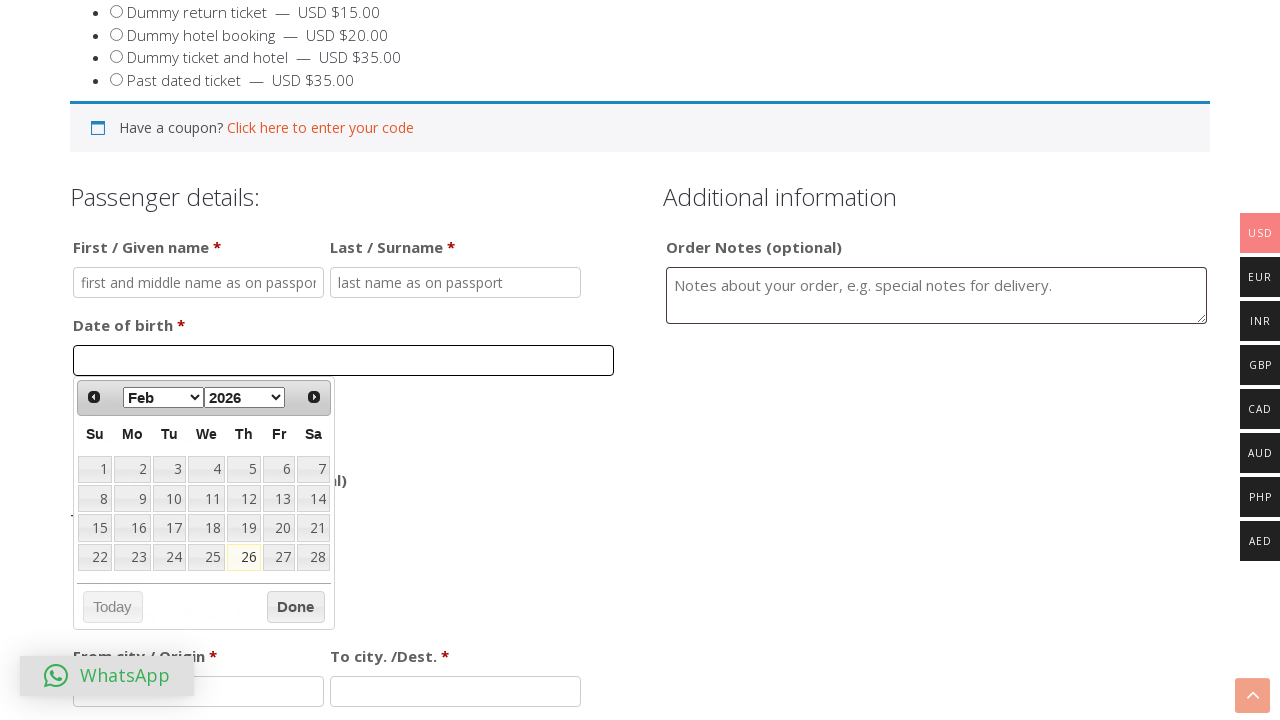

Selected October from month dropdown on select.ui-datepicker-month
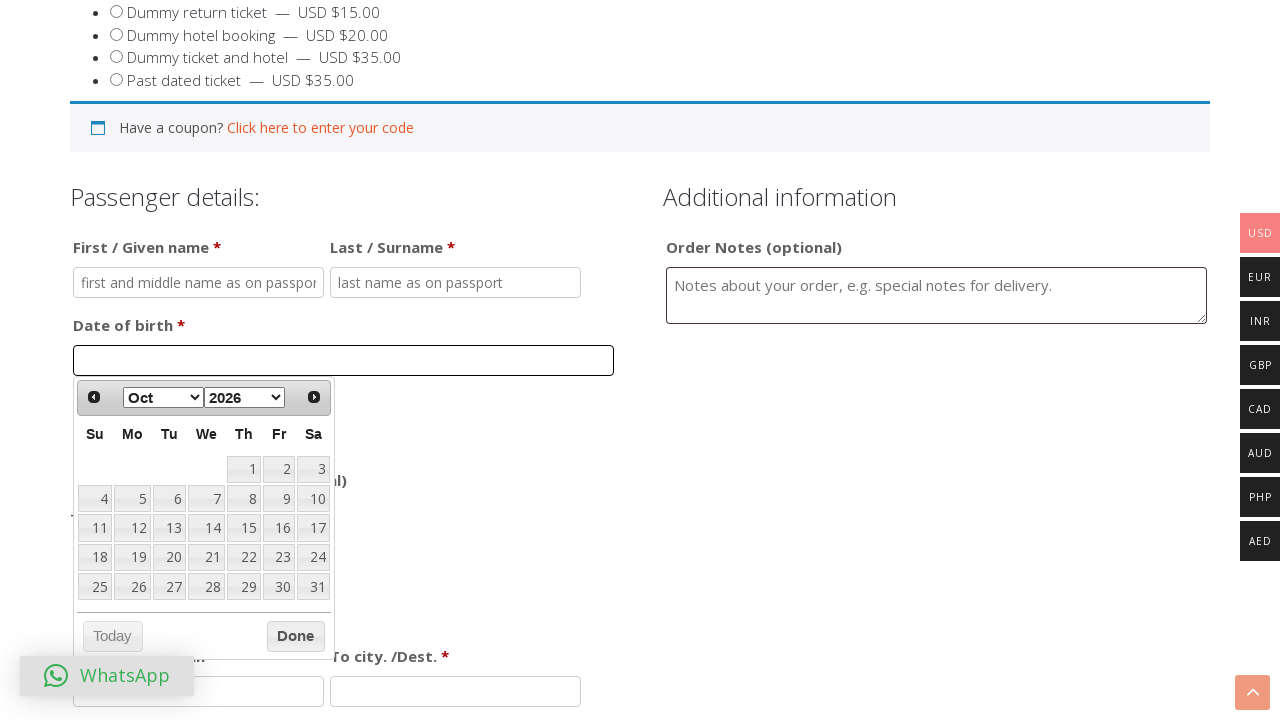

Selected 1995 from year dropdown on select.ui-datepicker-year
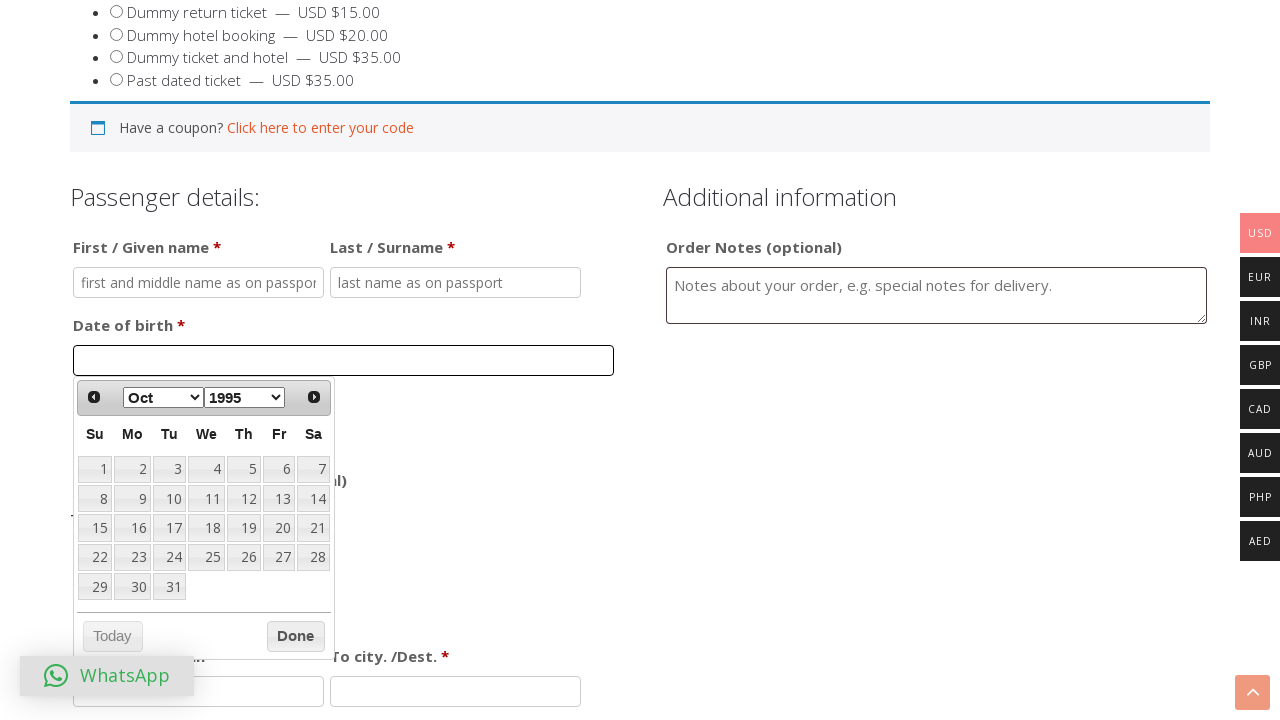

Clicked on date 24 in the calendar at (169, 557) on table.ui-datepicker-calendar td >> nth=23
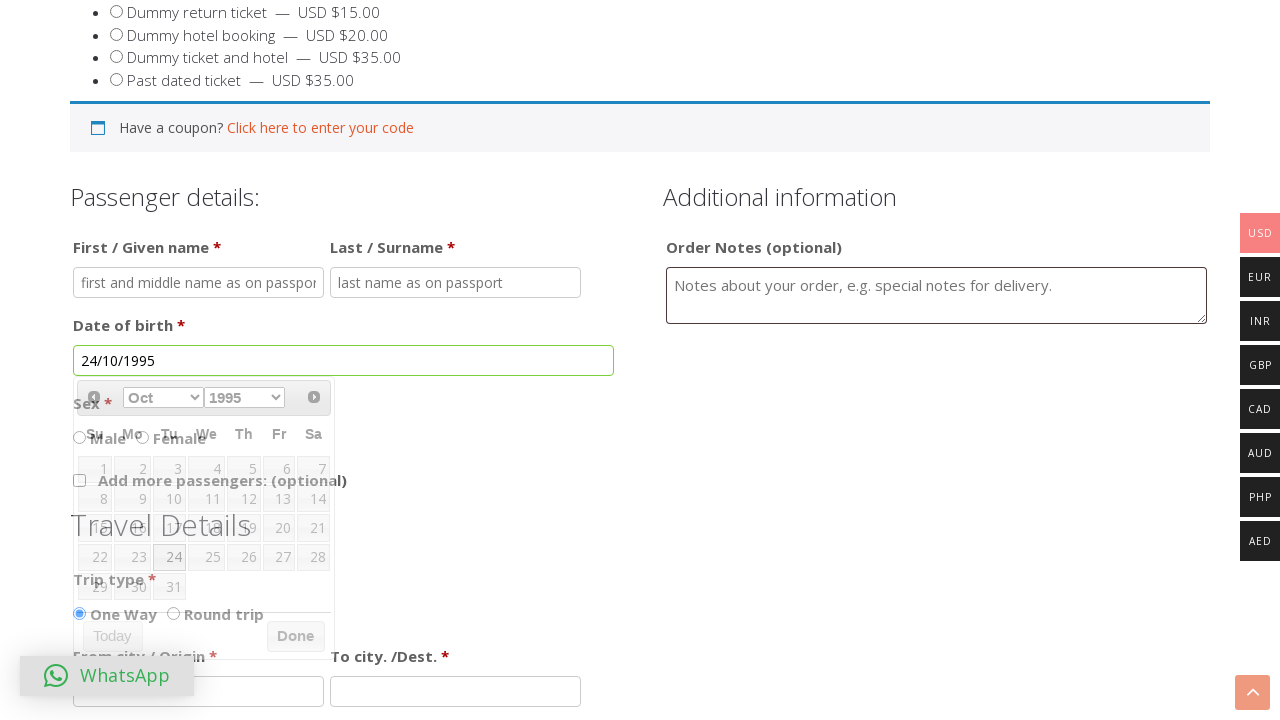

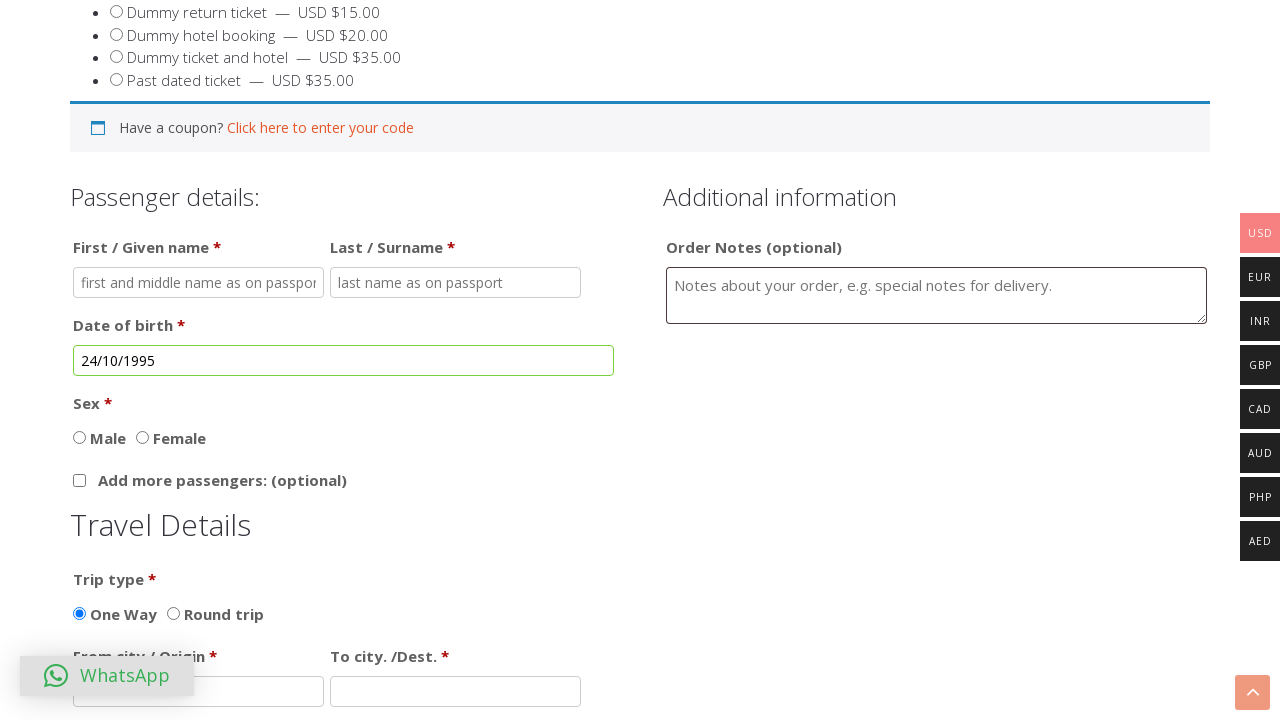